Tests mobile responsive navigation by emulating a mobile viewport (600x1000), clicking the navbar toggle button, and verifying the Library link is present in the expanded menu.

Starting URL: https://rahulshettyacademy.com/angularAppdemo/

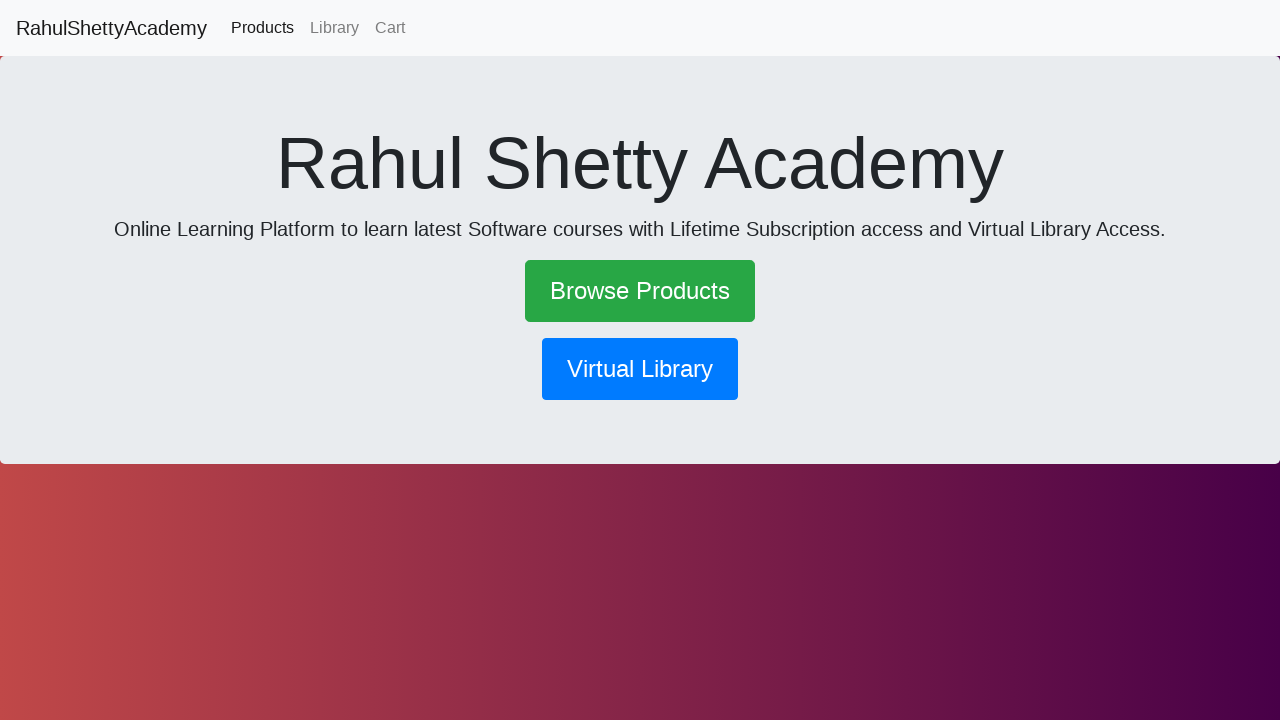

Set viewport to mobile dimensions (600x1000)
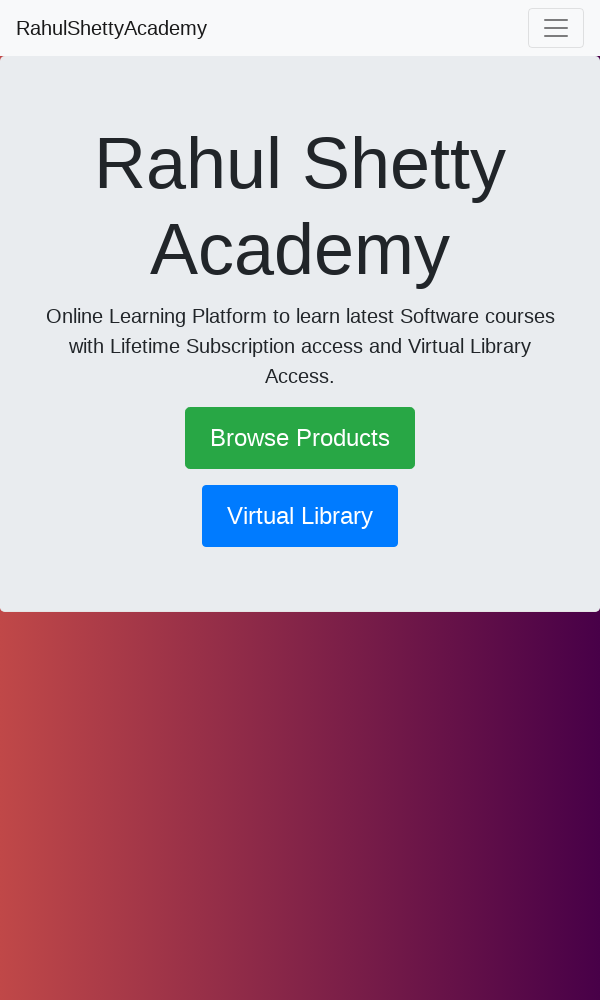

Clicked navbar toggle button to open mobile menu at (556, 28) on .navbar-toggler
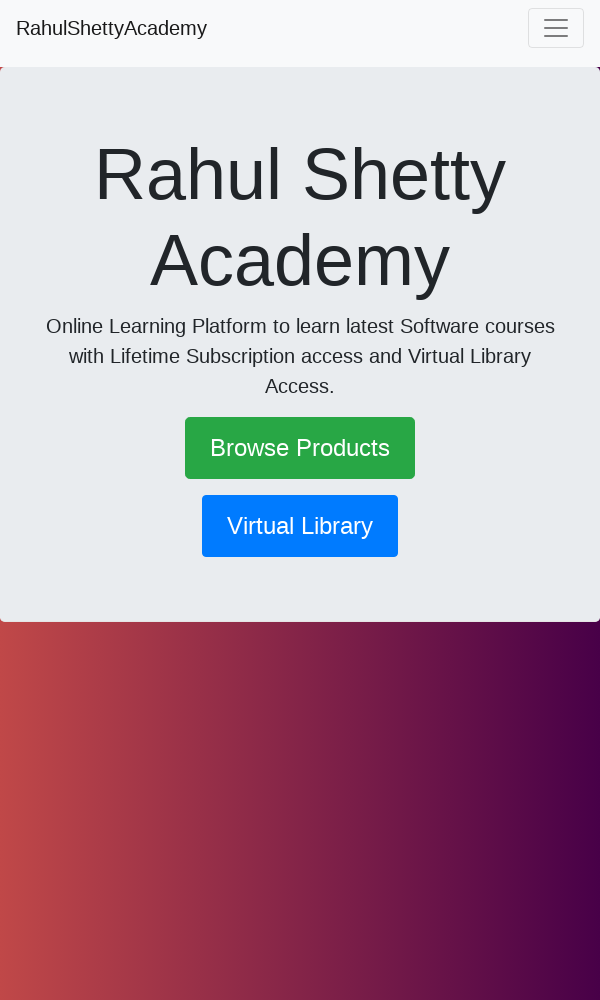

Verified Library link is present in expanded mobile menu
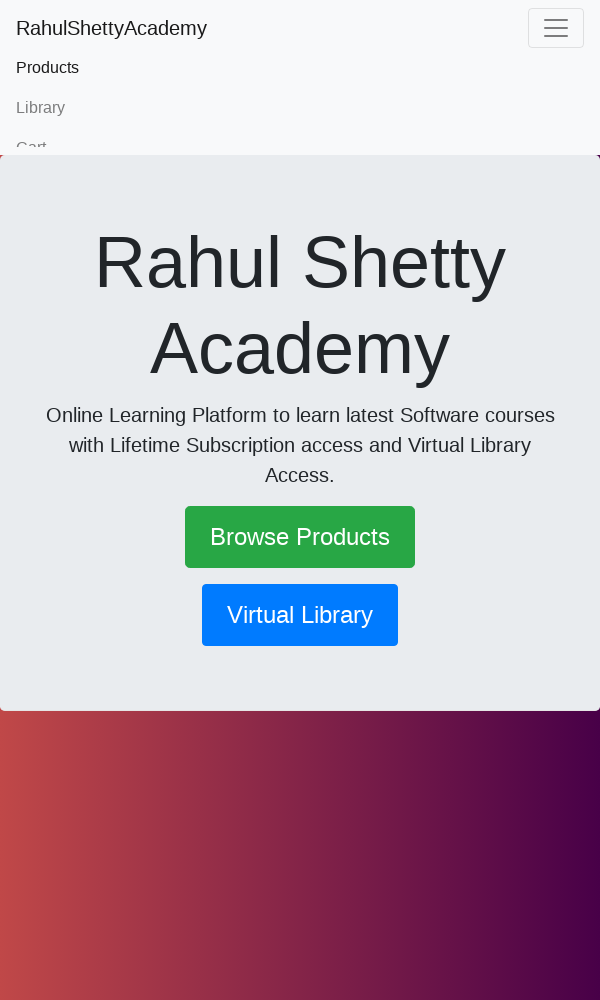

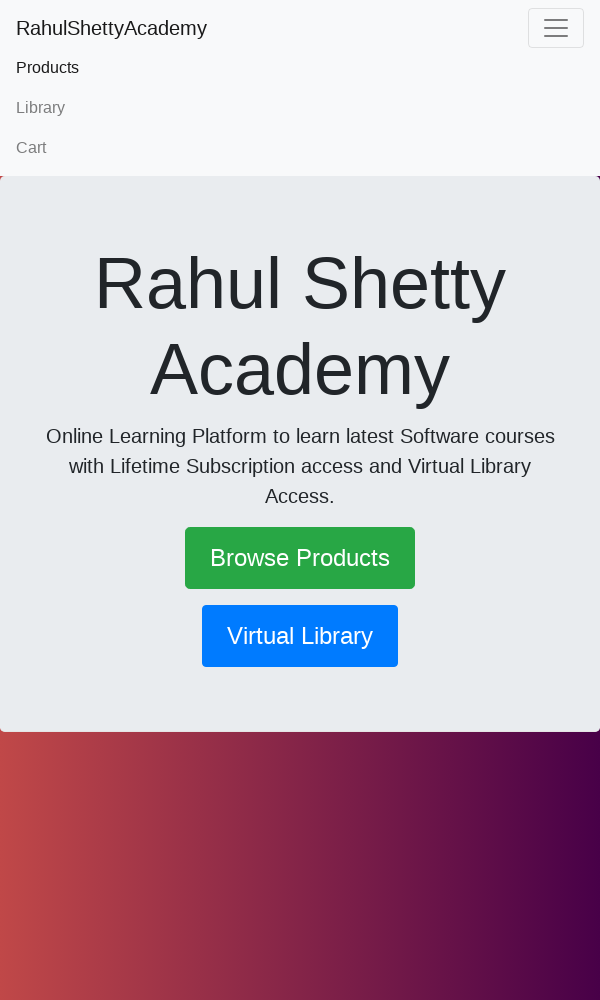